Tests locating multiple elements on the Demoblaze demo e-commerce site by waiting for links and product listings to load and verifying their presence.

Starting URL: https://www.demoblaze.com/

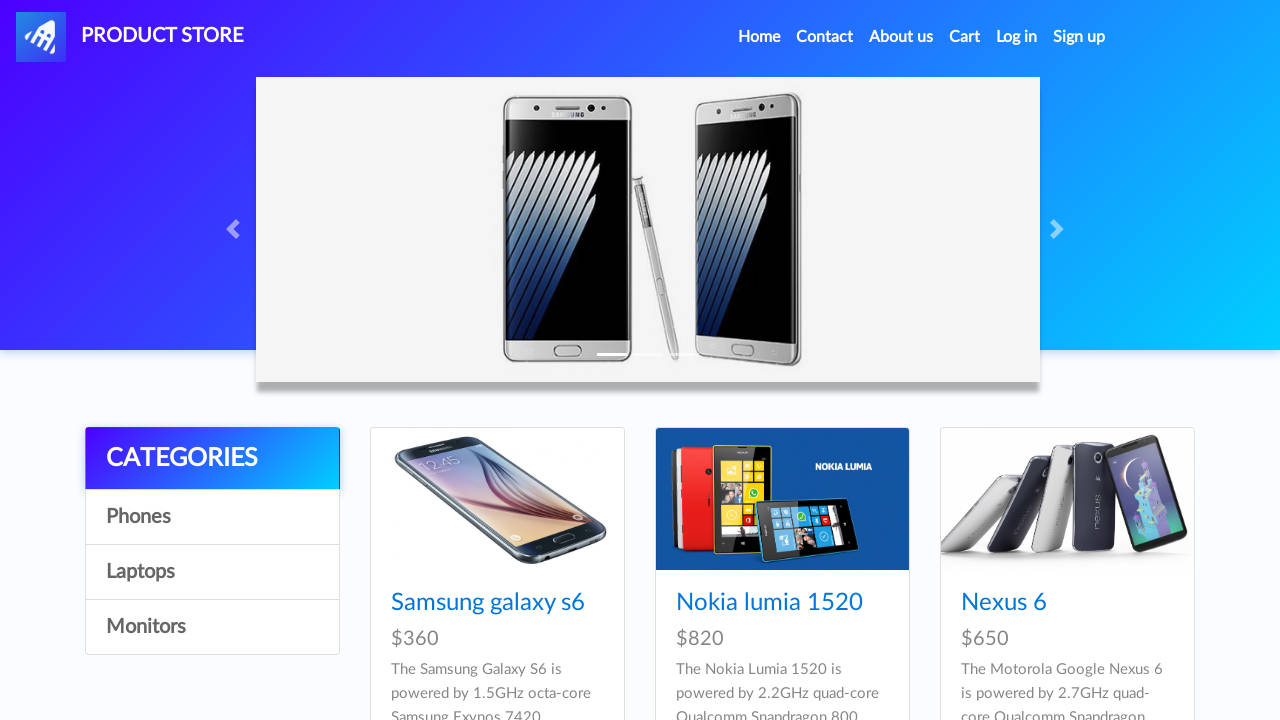

Waited for links to load on Demoblaze homepage
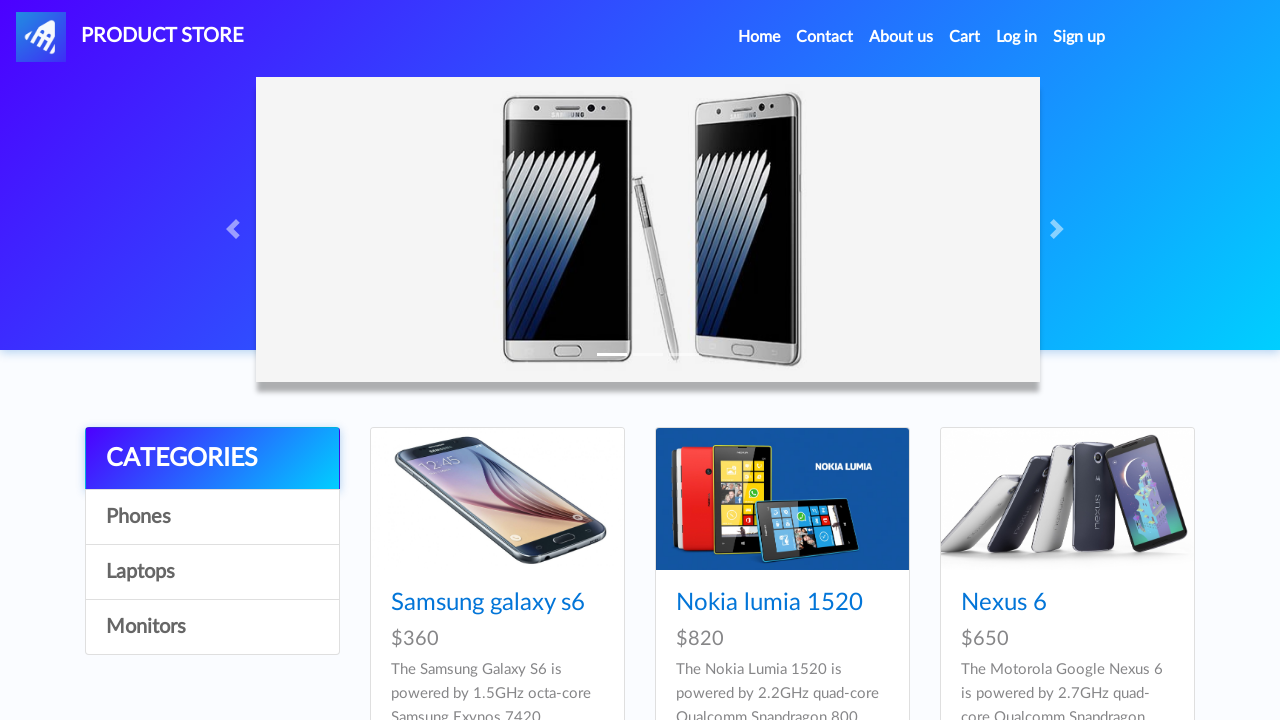

Located 33 link elements on the page
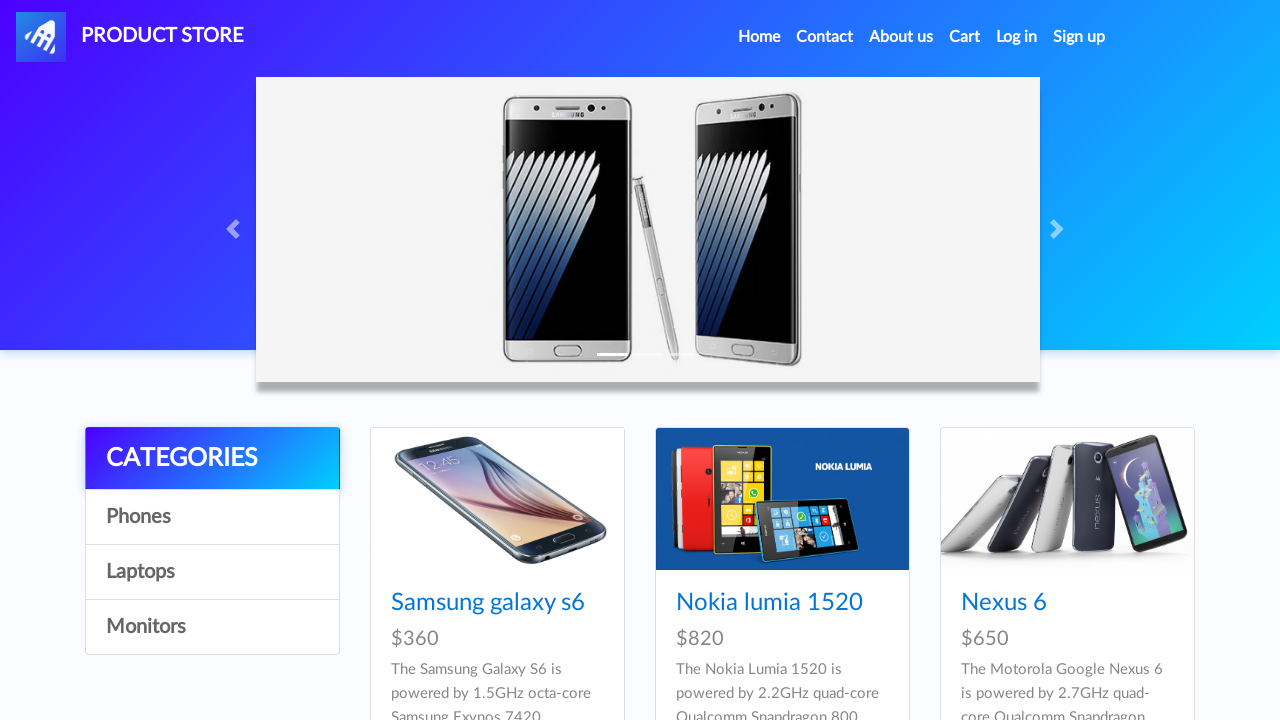

Verified that link elements are present (assertion passed)
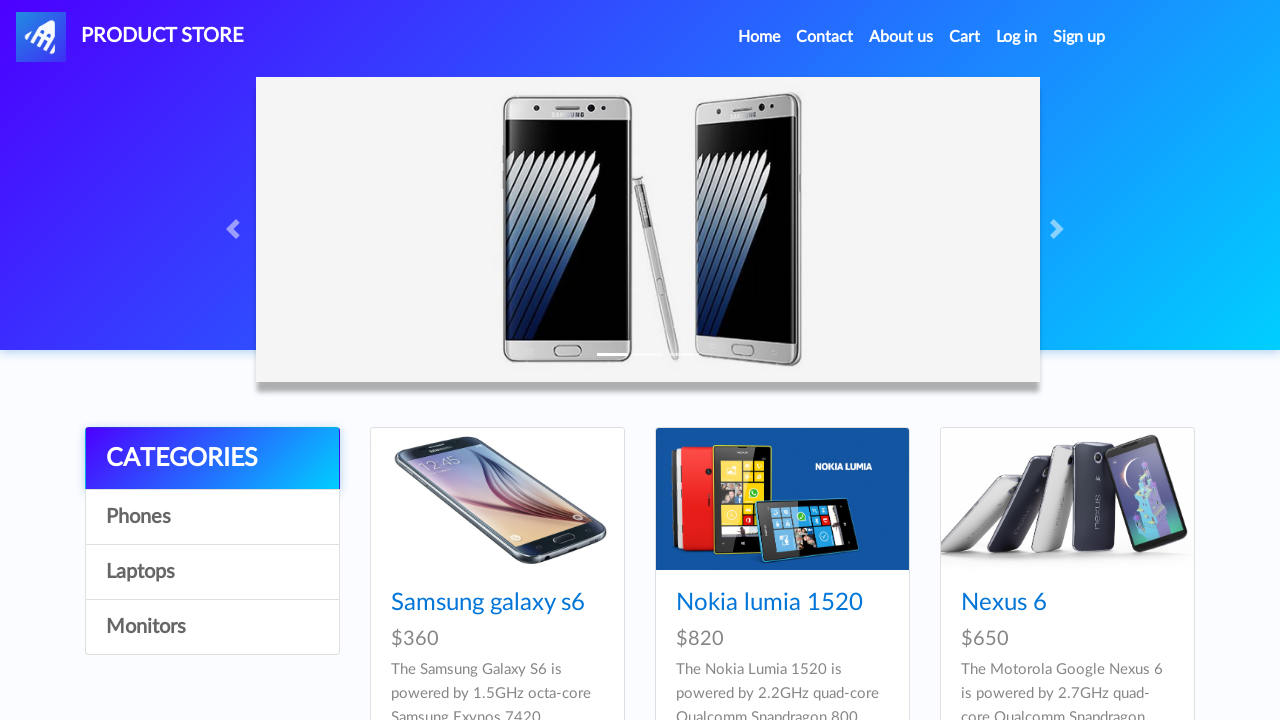

Waited for product listings to load in the products container
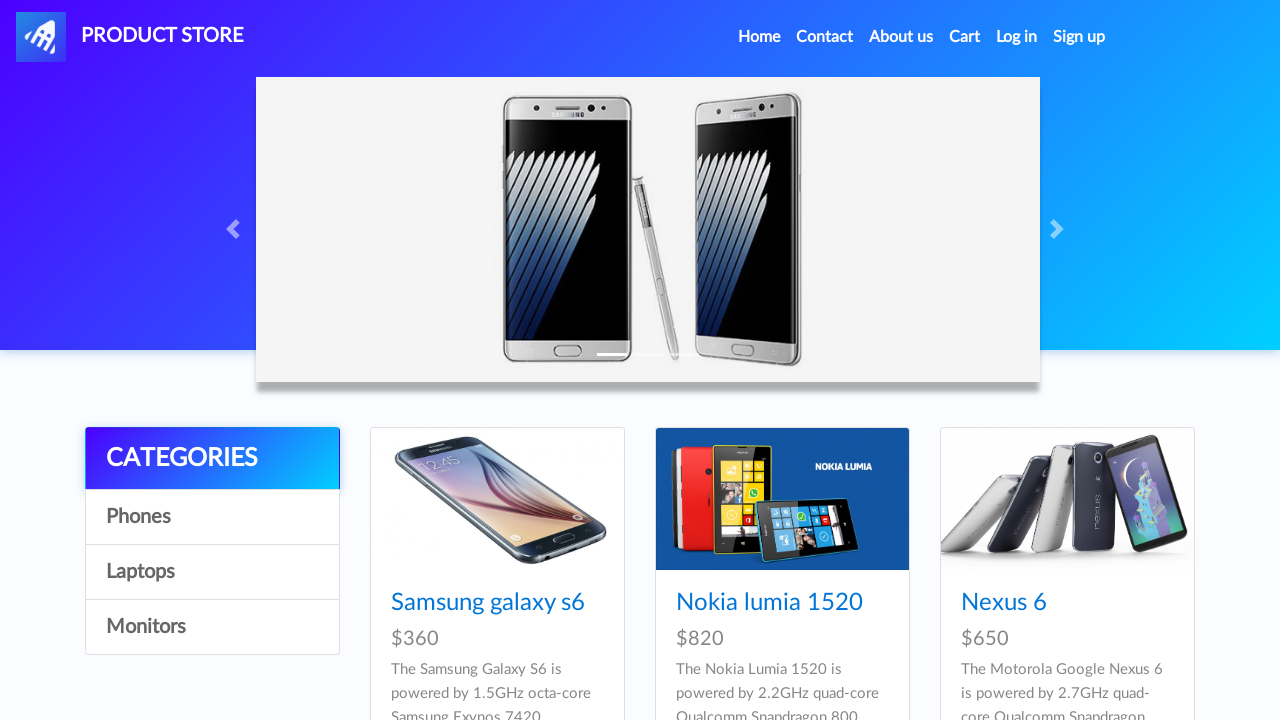

Located 9 product elements on the page
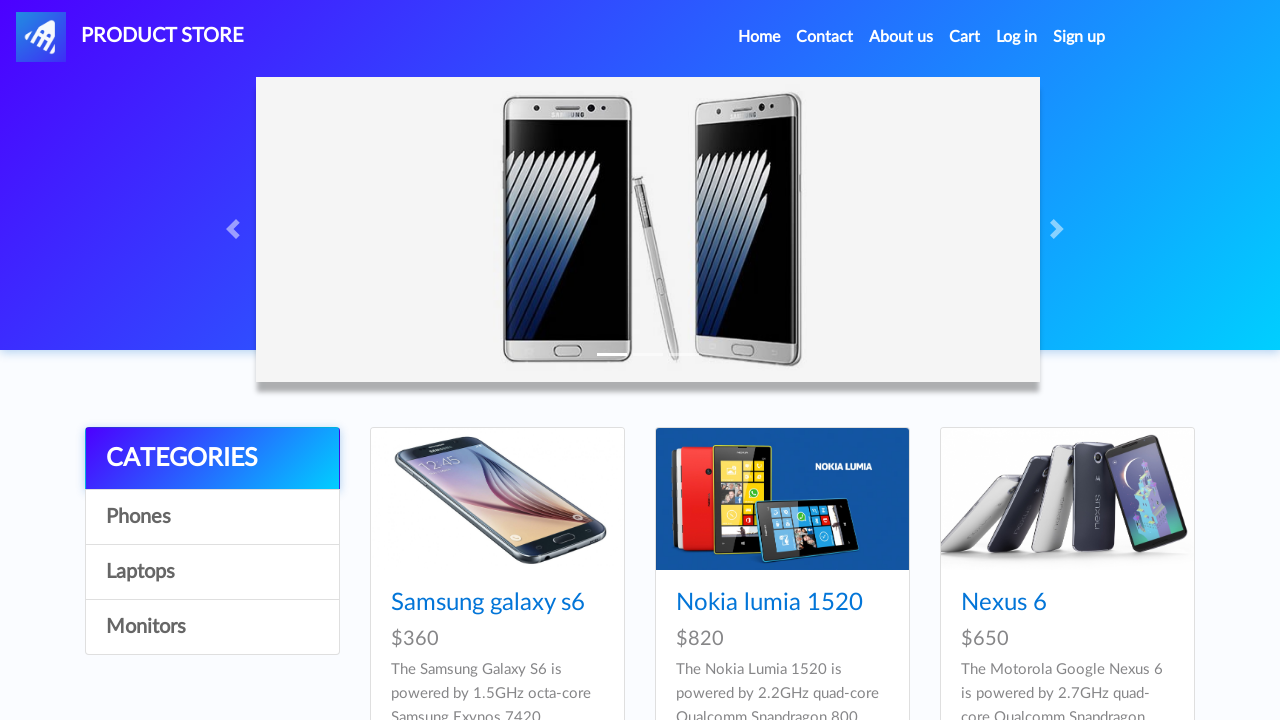

Verified that product elements are present (assertion passed)
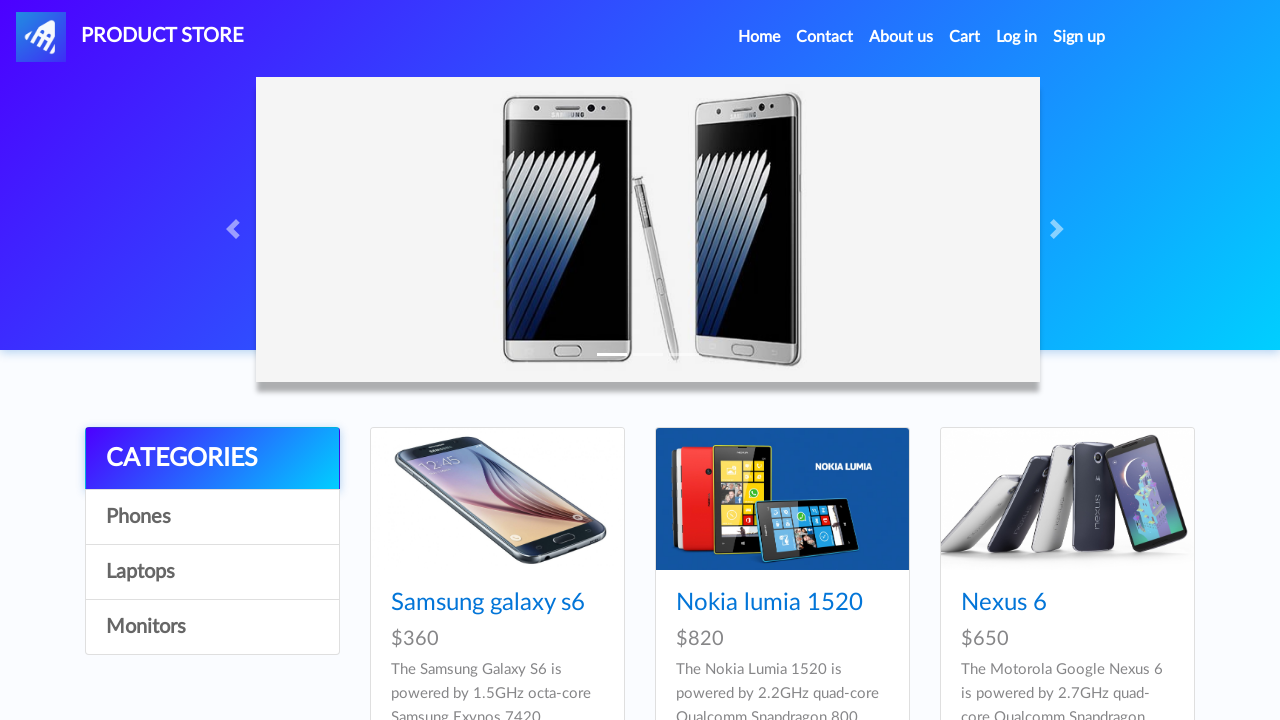

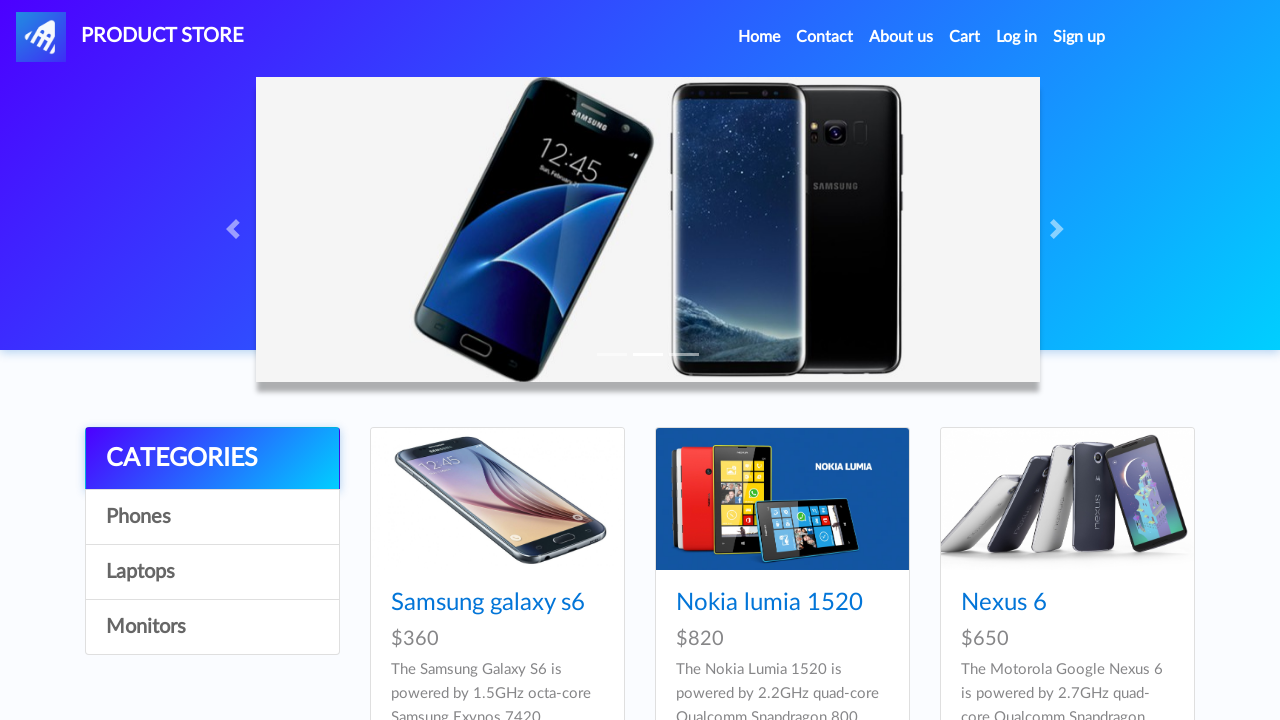